Tests a form by filling in first name, last name, and job title fields, then clicking a radio button

Starting URL: http://formy-project.herokuapp.com/form

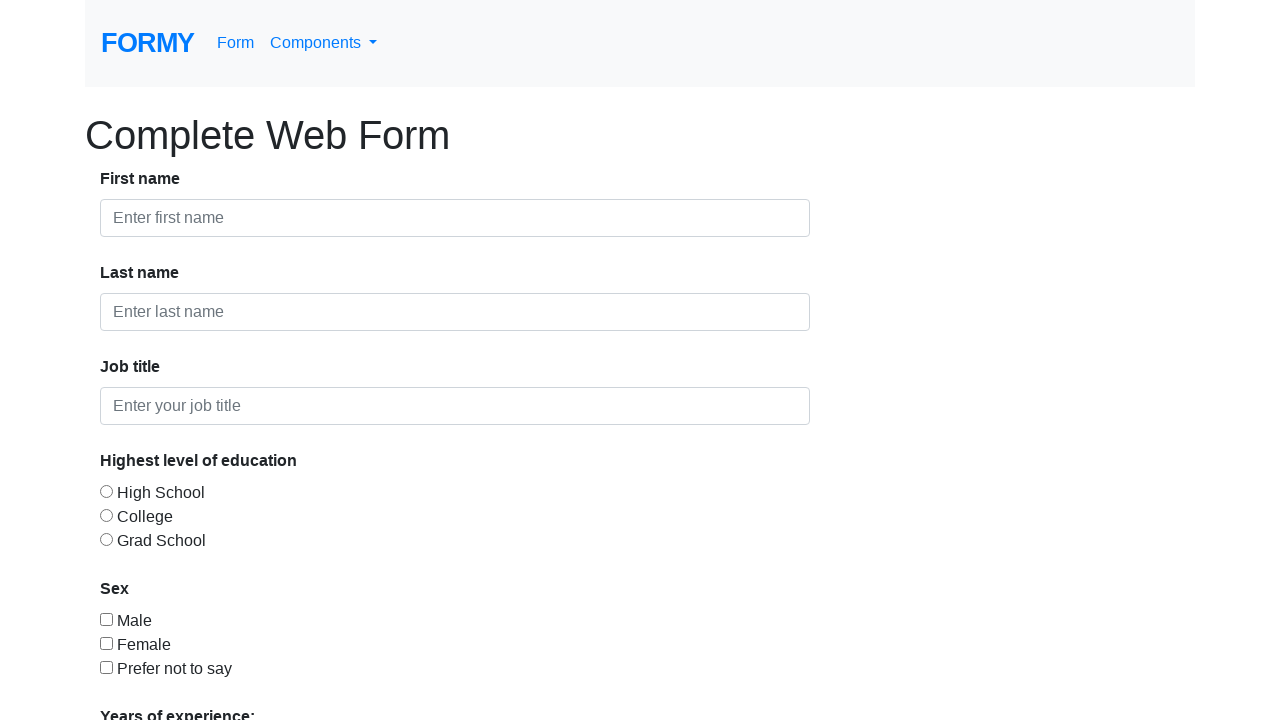

Filled first name field with 'Tomek' on #first-name
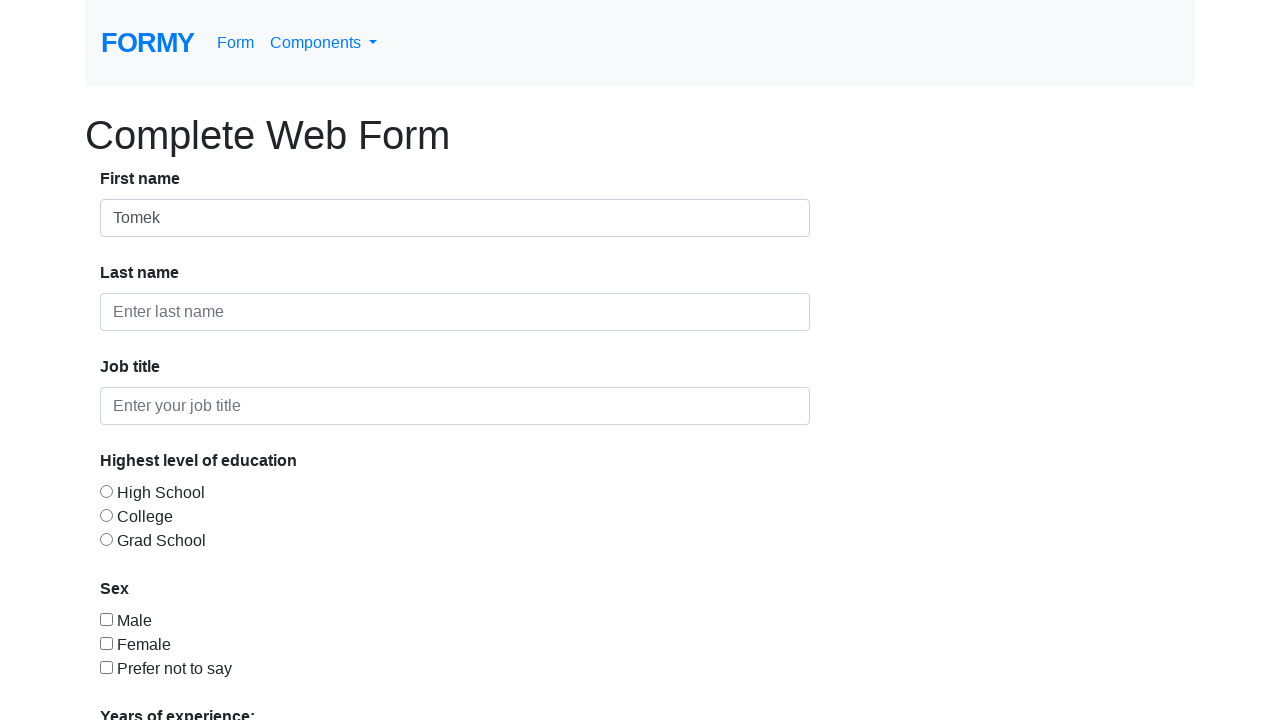

Filled last name field with 'Lyszczyk' on #last-name
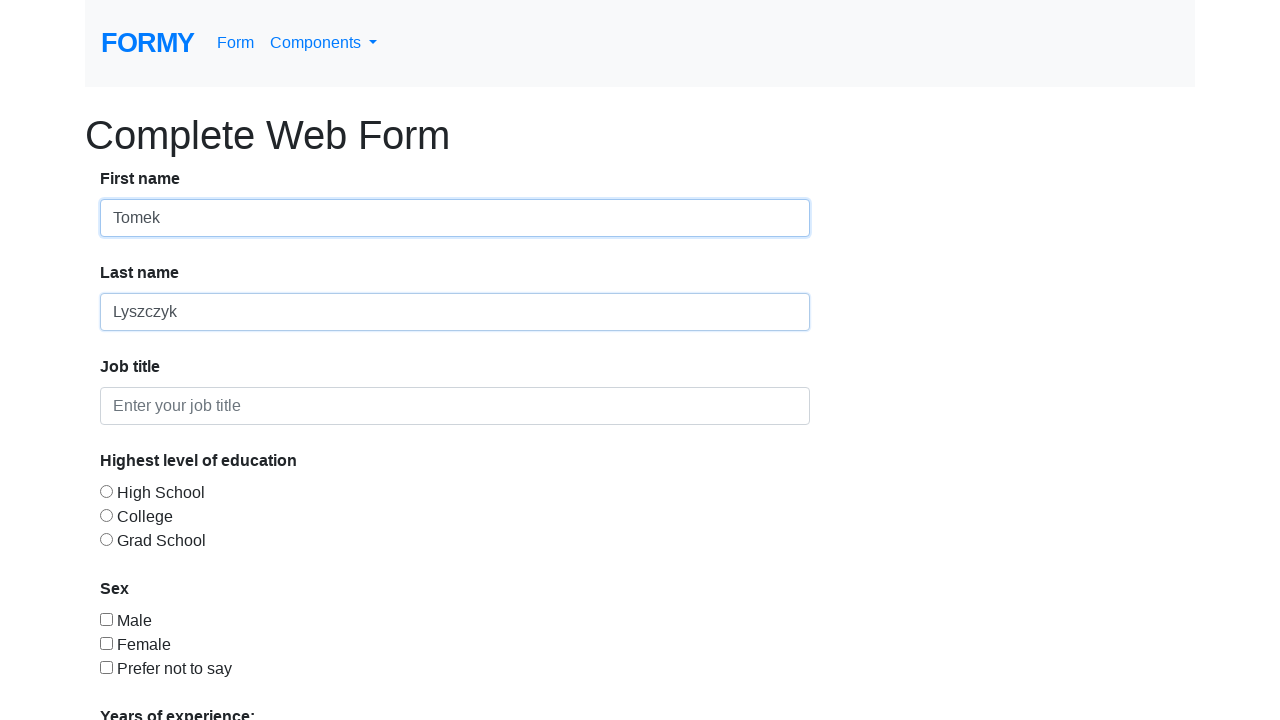

Filled job title field with 'tester' on form div div:nth-child(3) input
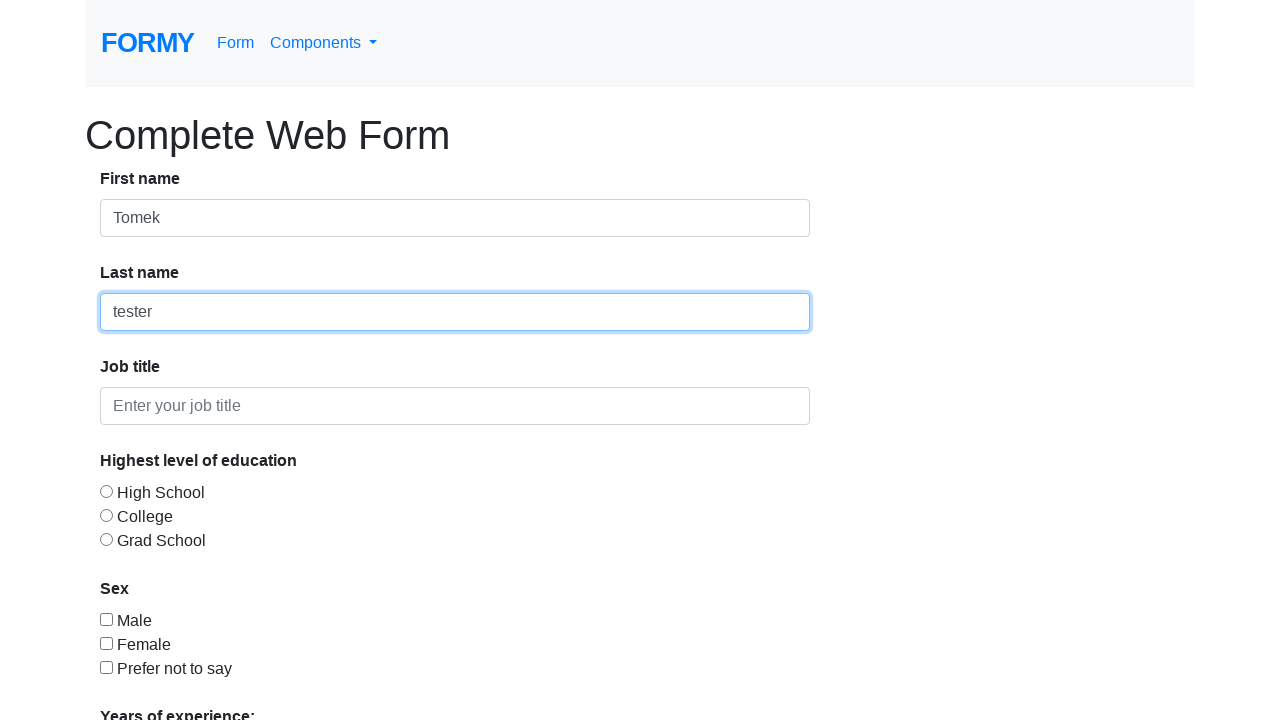

Clicked radio button #radio-button-2 at (106, 515) on #radio-button-2
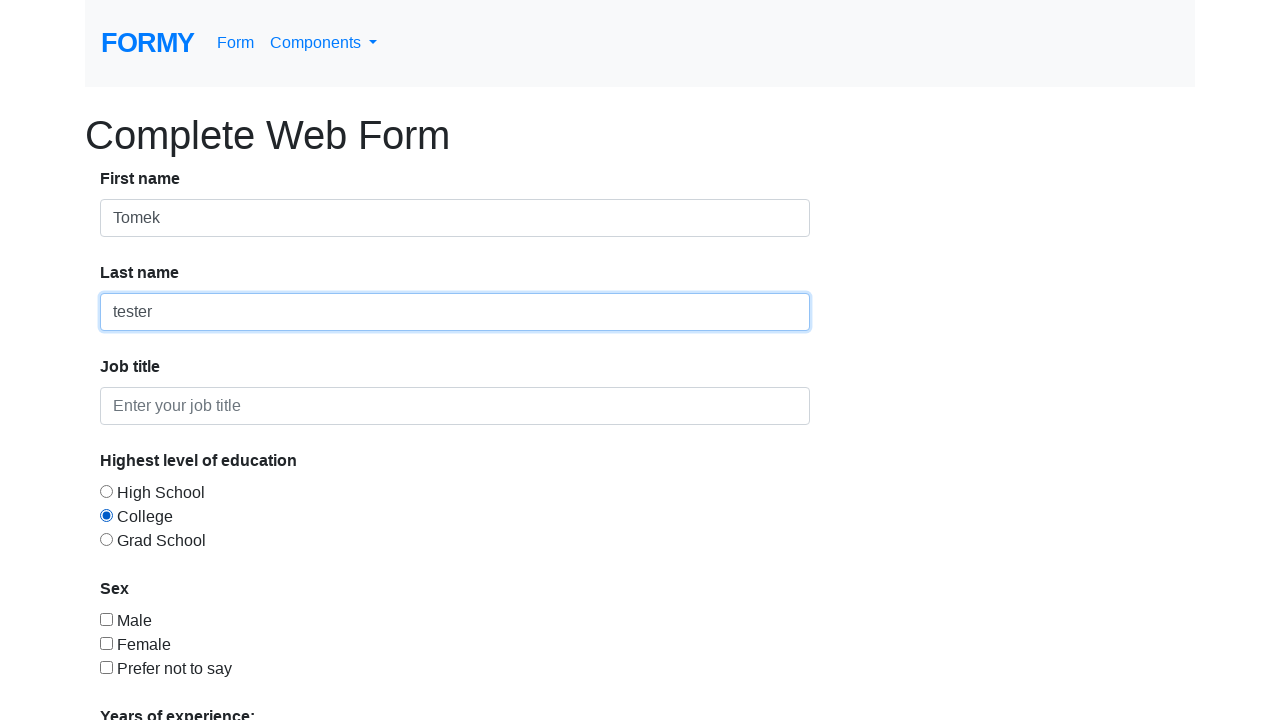

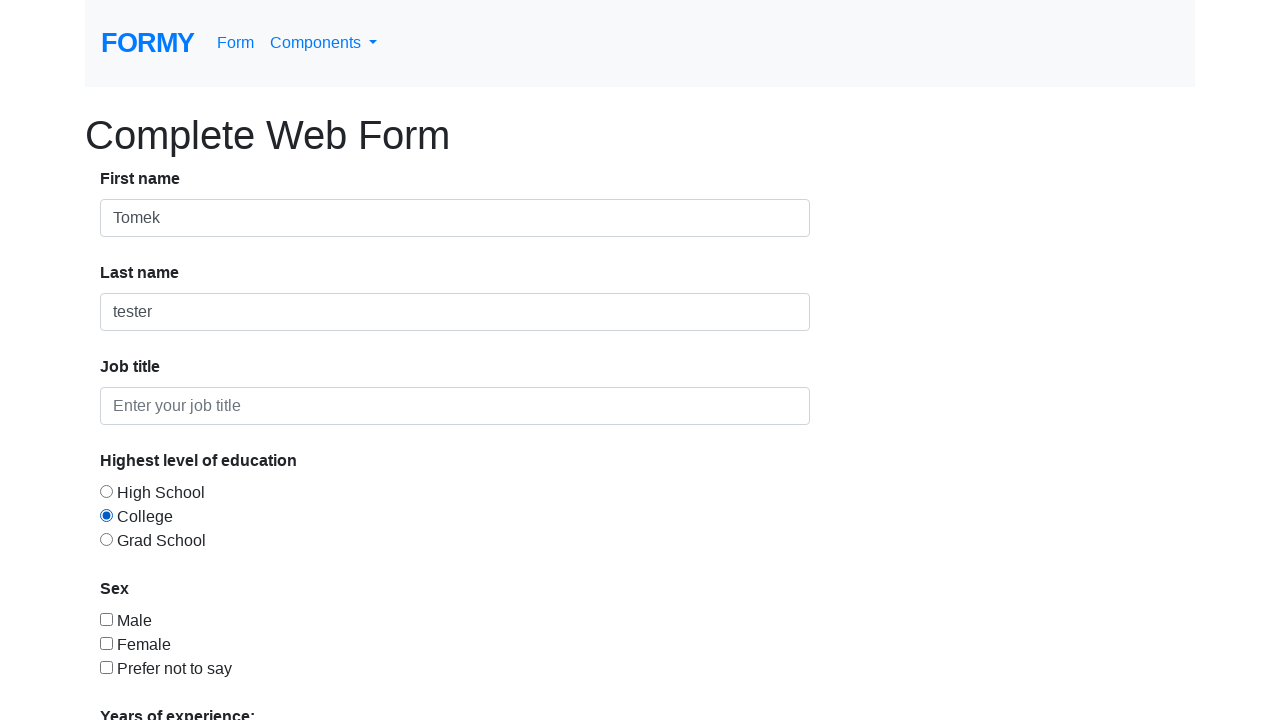